Tests cookie management by adding a custom cookie, refreshing the page, and validating the cookie was set correctly

Starting URL: https://www.ozon.ru/

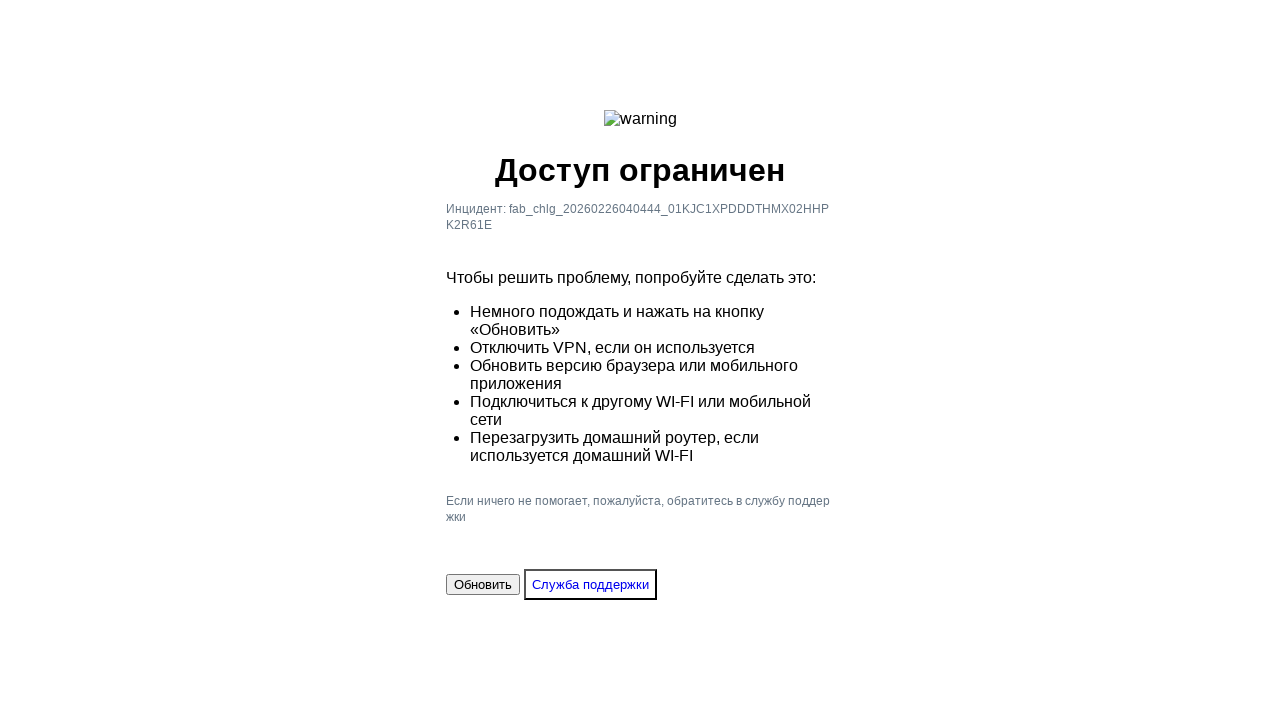

Added custom cookie 'username' with value 'user123' to domain .ozon.ru
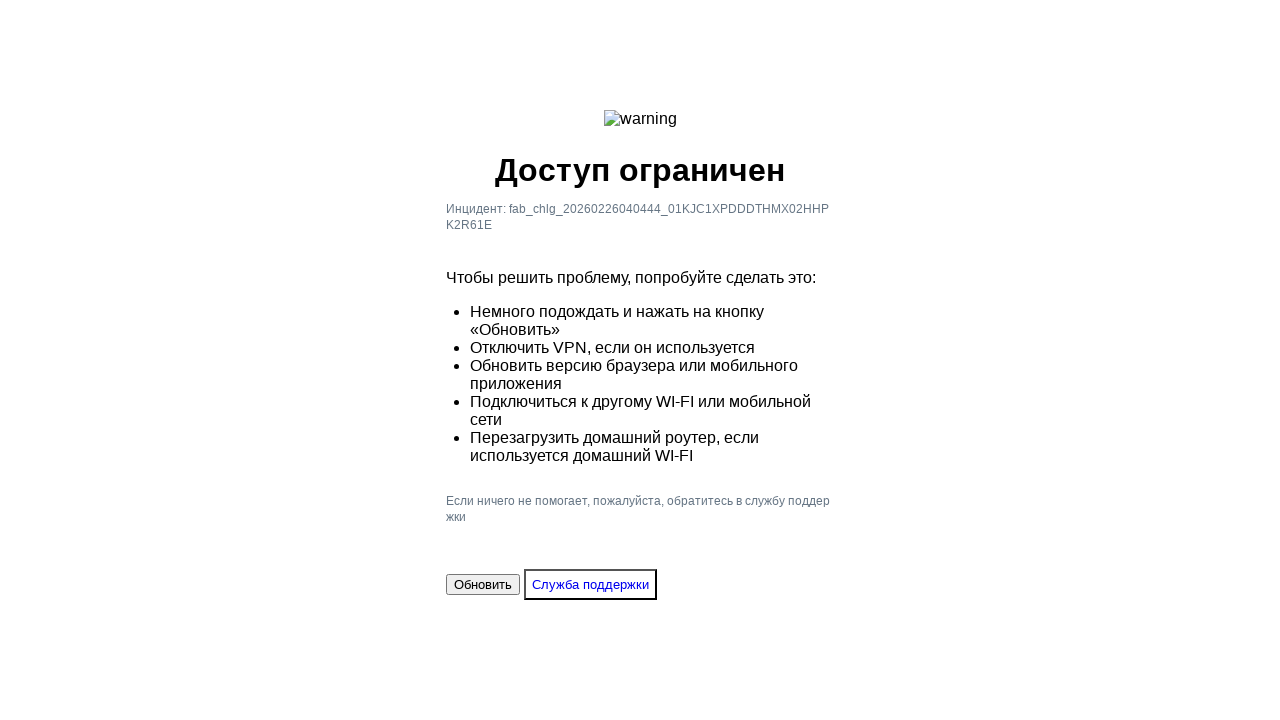

Refreshed page to apply the custom cookie
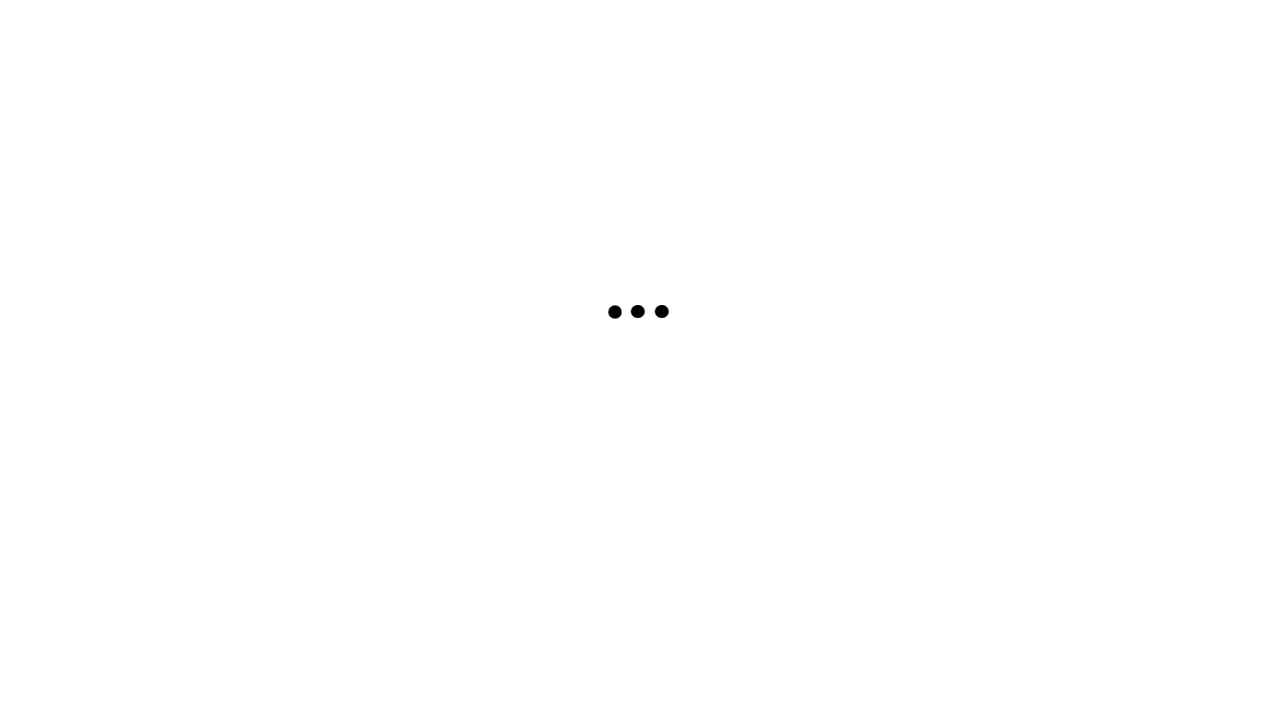

Retrieved all cookies from browser context
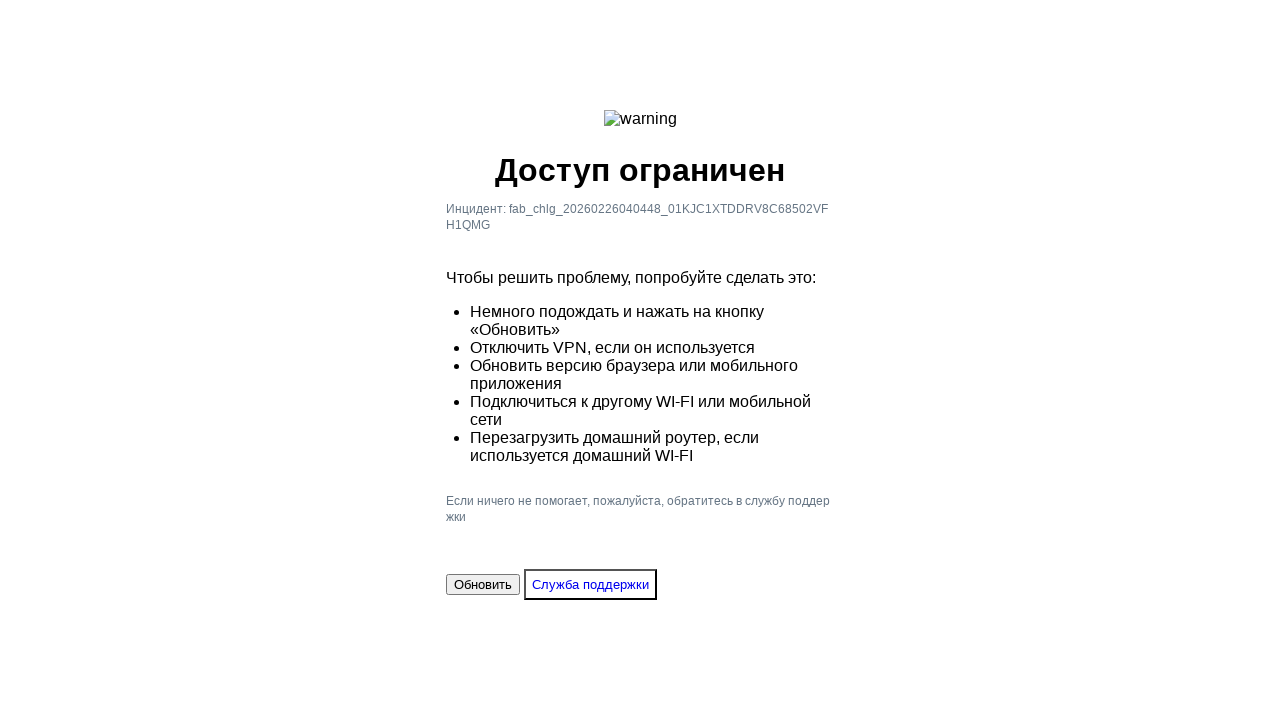

Searched for 'username' cookie in retrieved cookies
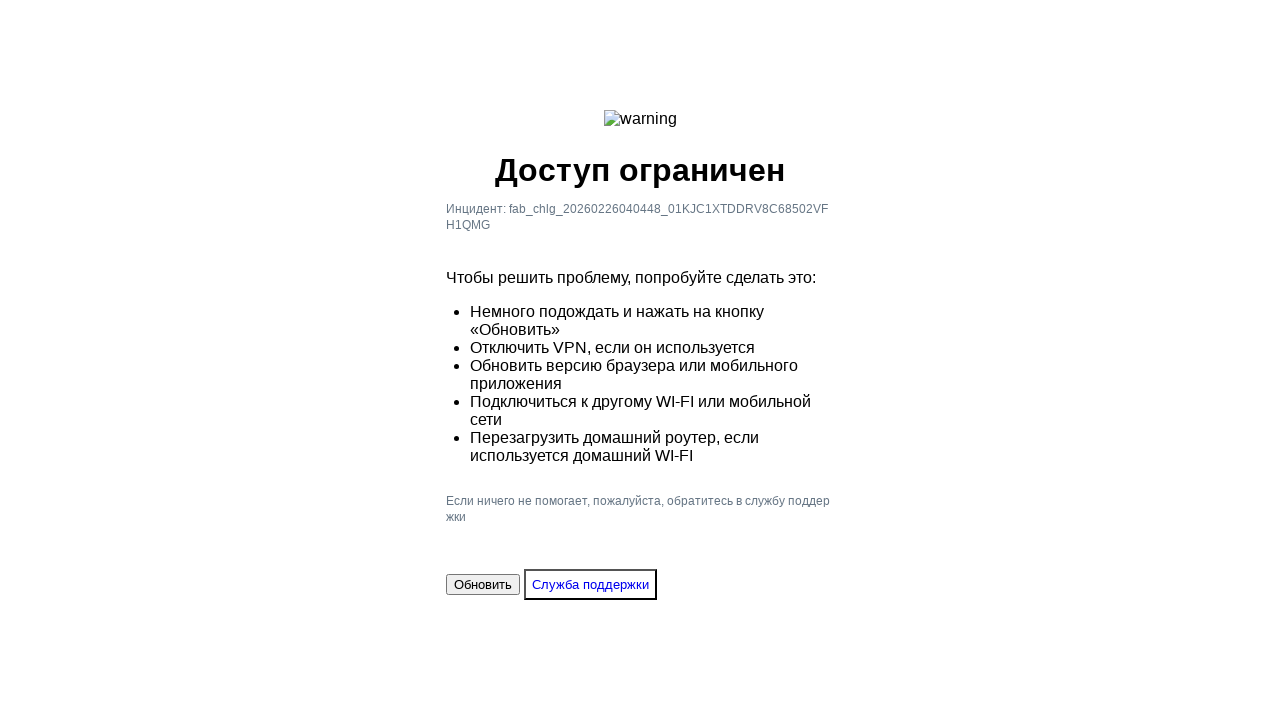

Verified that cookie 'username' exists
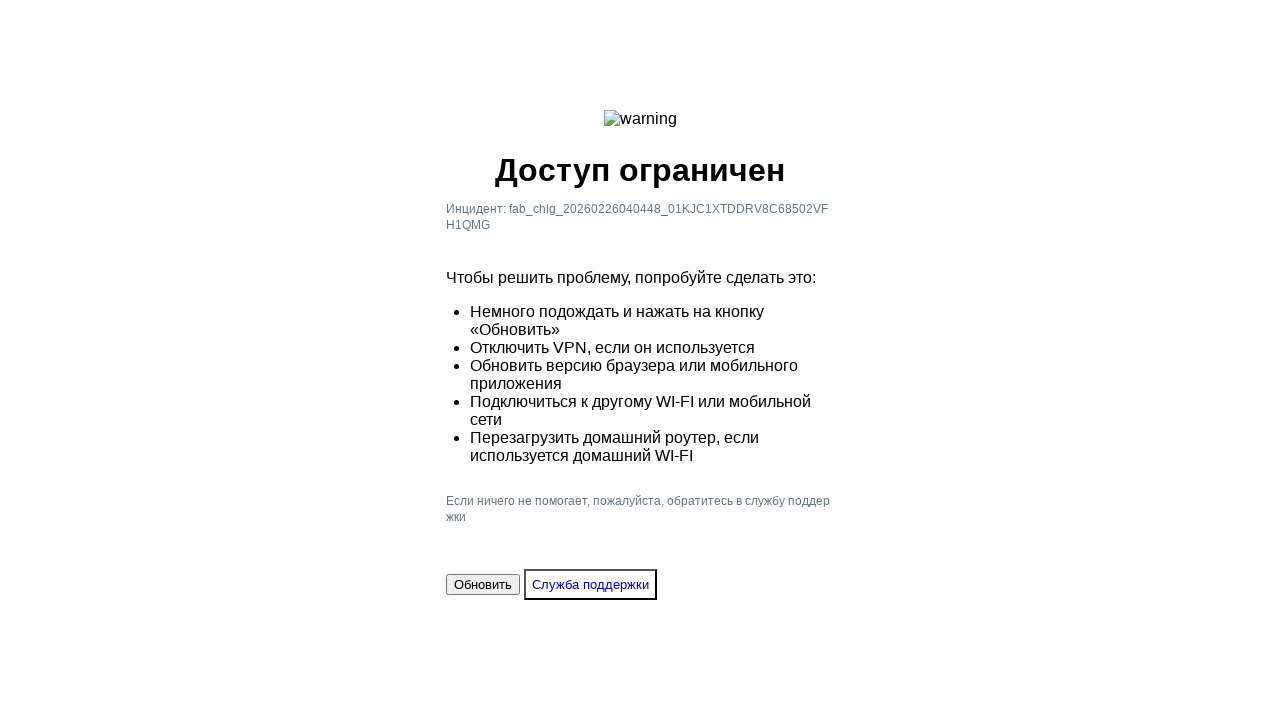

Validated that cookie 'username' has correct value 'user123'
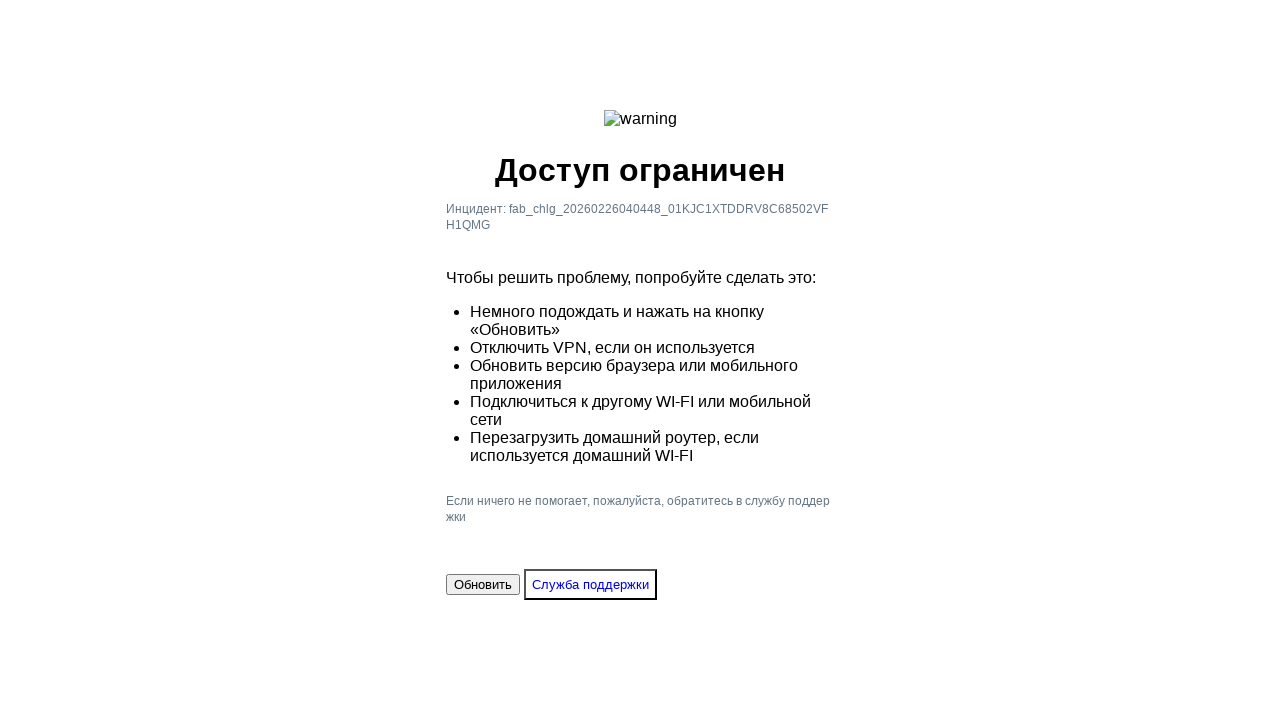

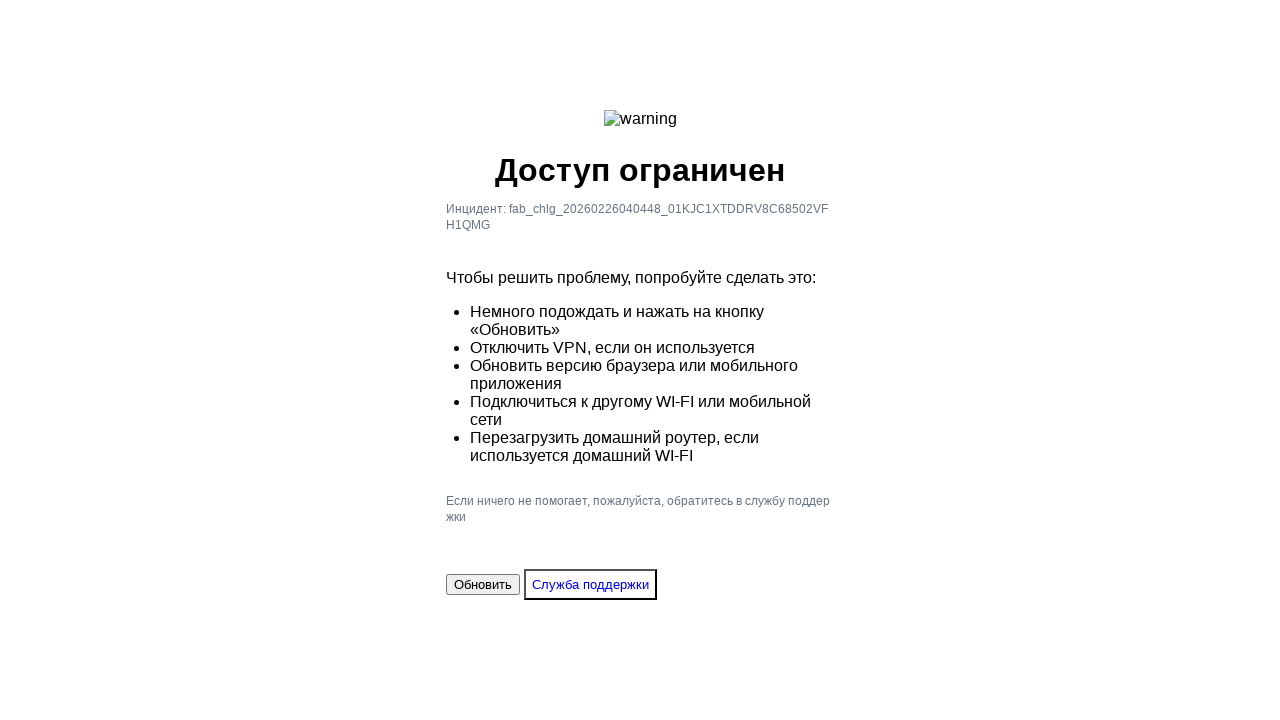